Tests alert handling by clicking a button that triggers an alert and accepting it

Starting URL: https://demo.automationtesting.in/Alerts.html

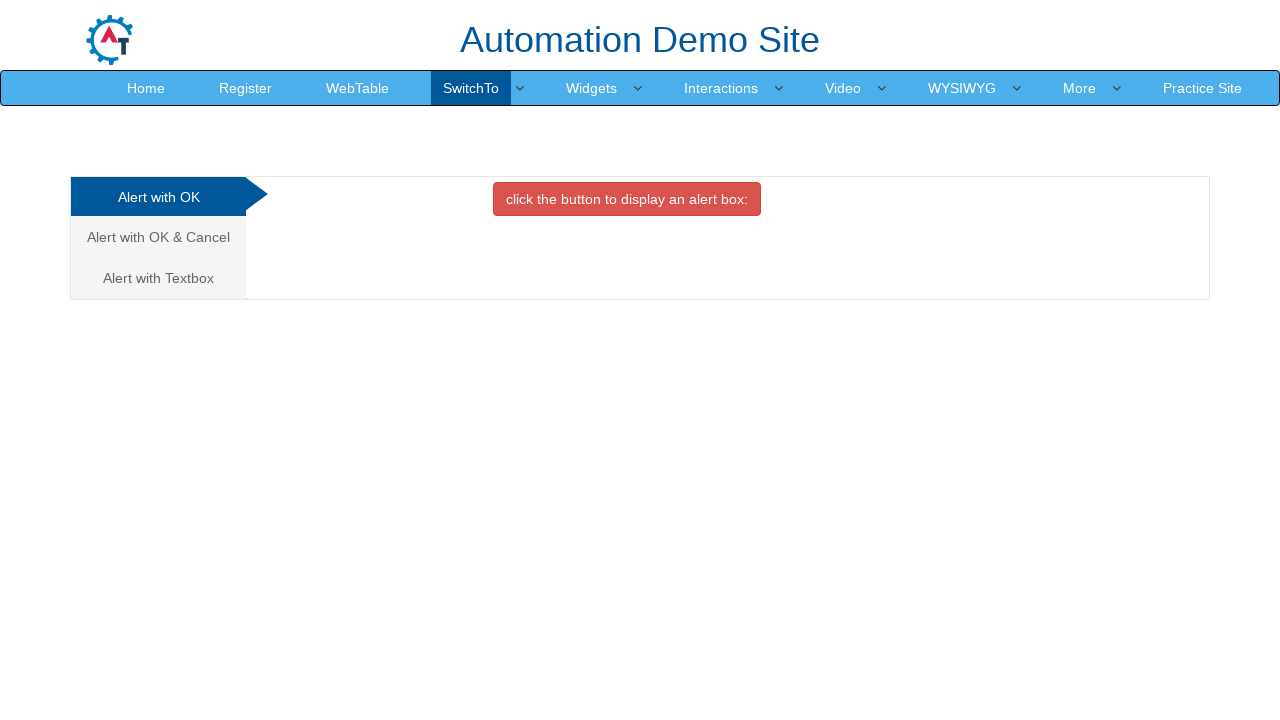

Set viewport size to 1920x1080
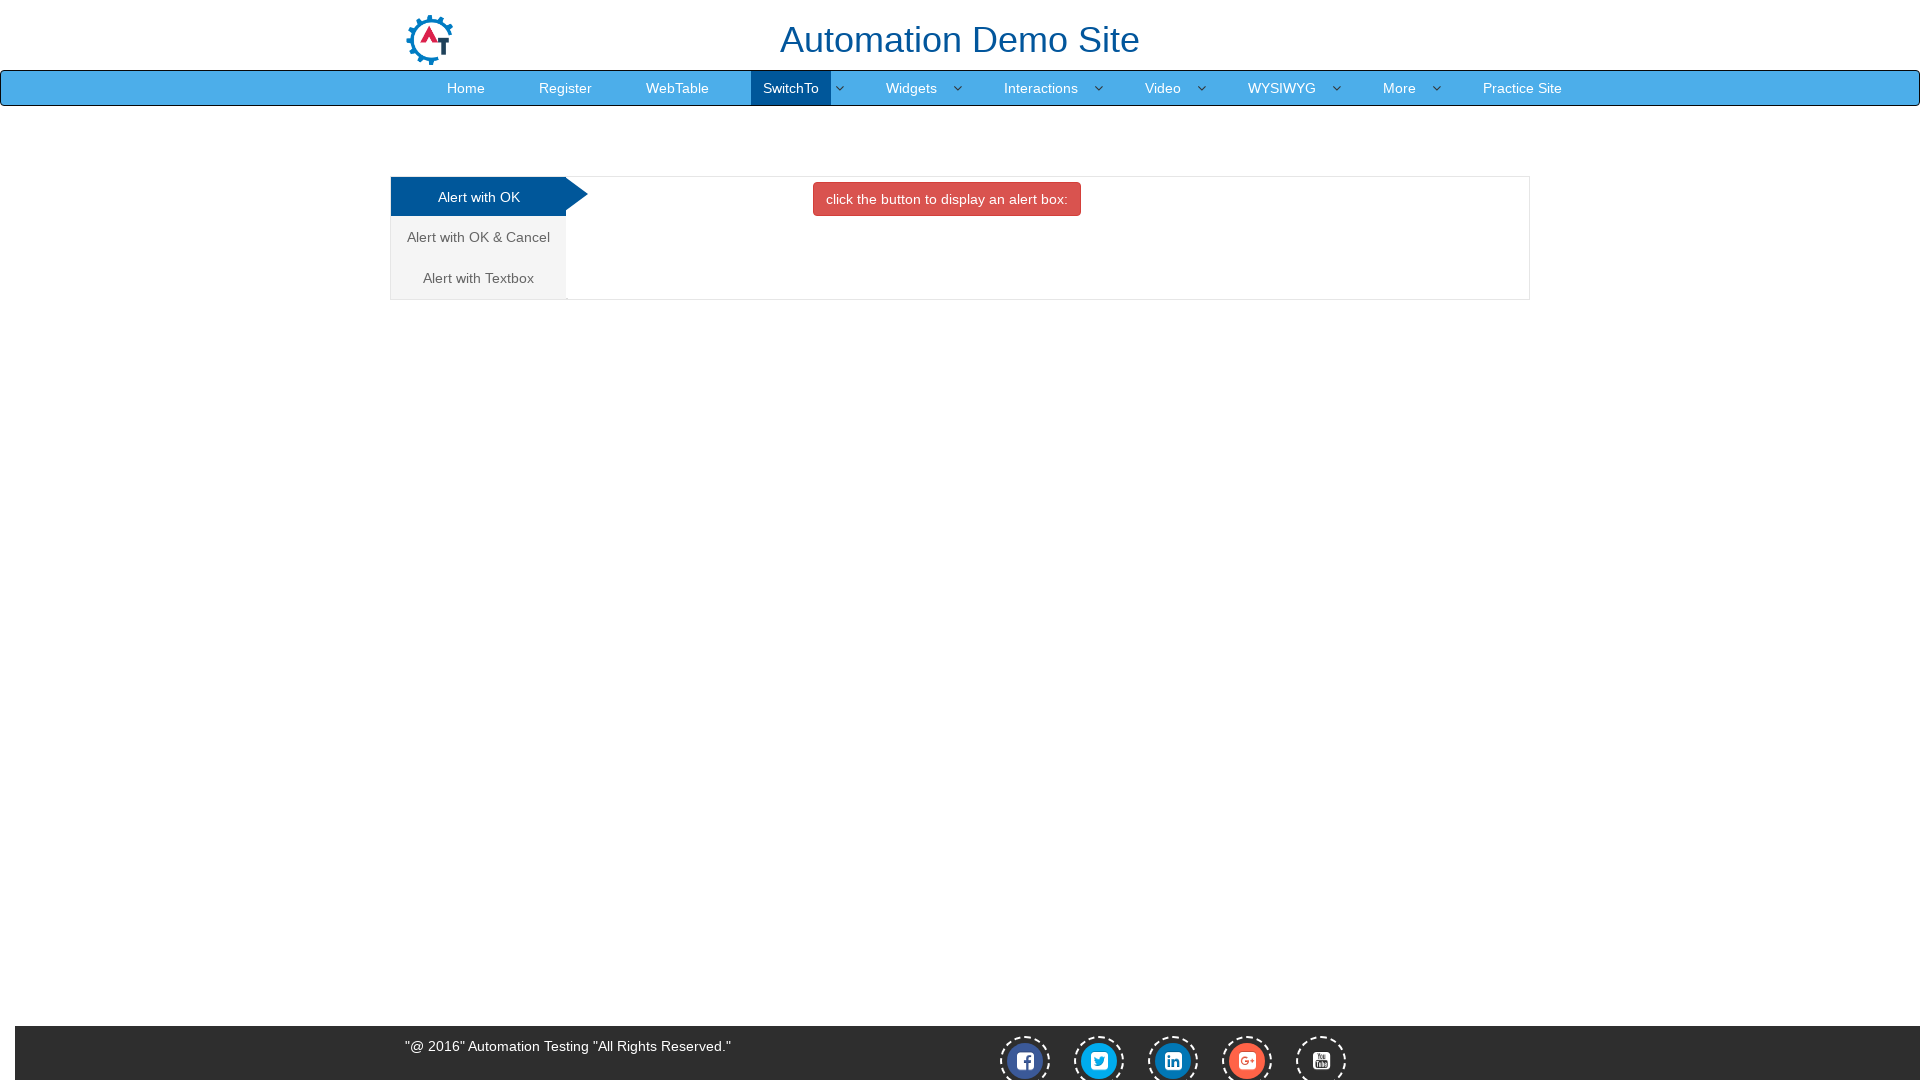

Configured dialog handler to accept alerts
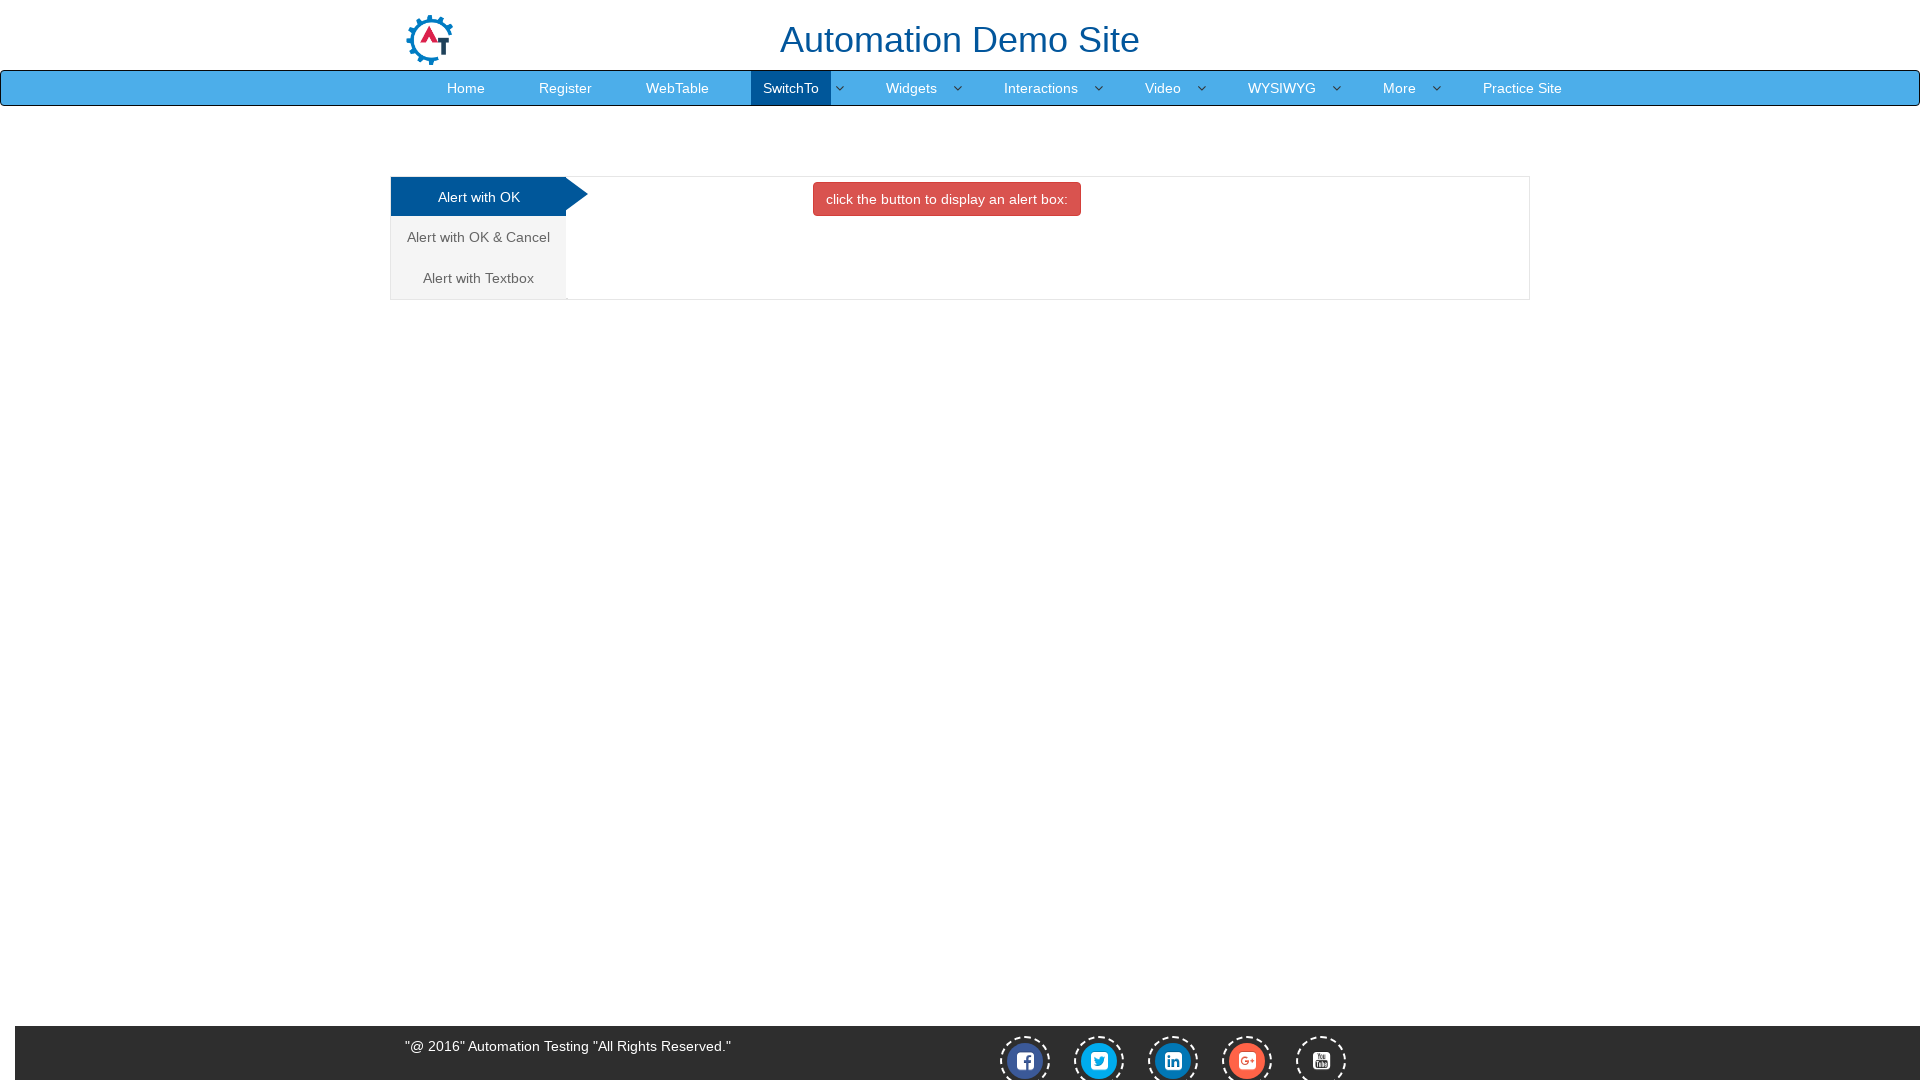

Clicked button that triggers alert at (947, 199) on button.btn.btn-danger
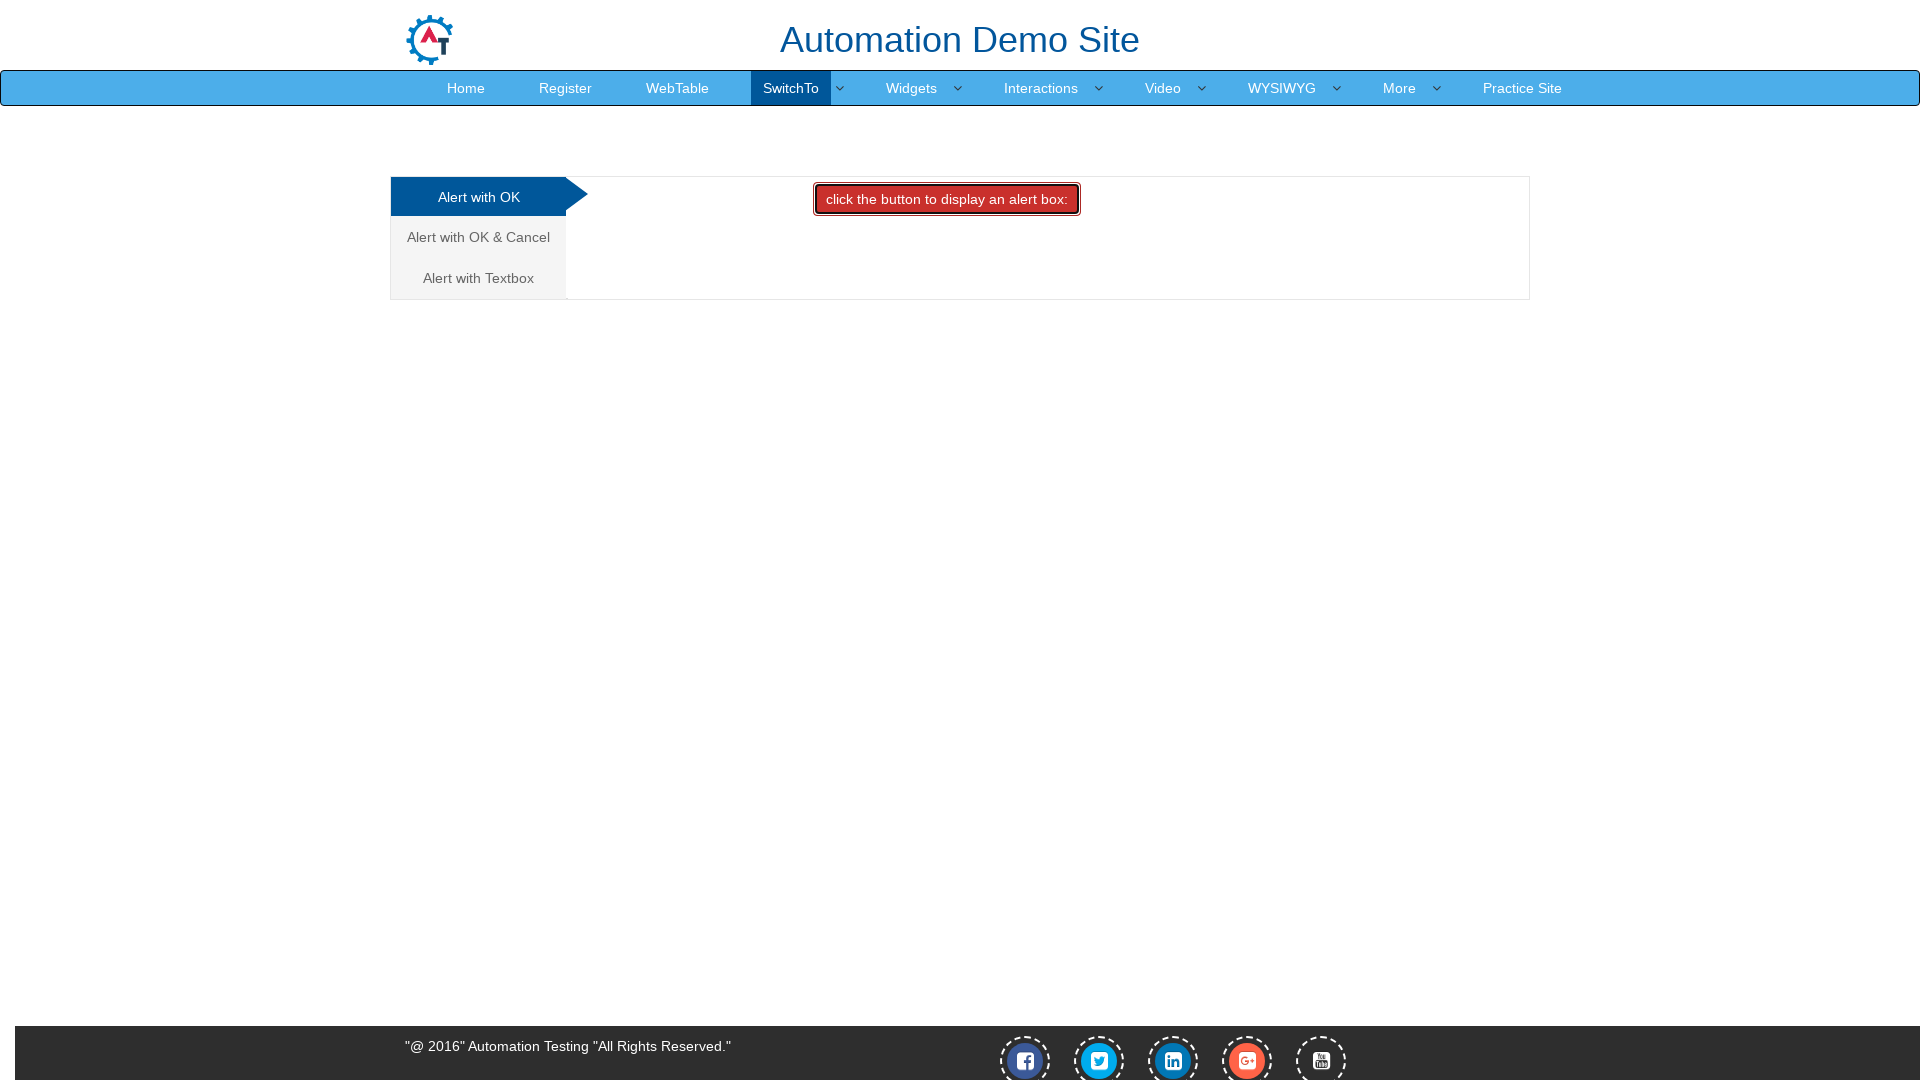

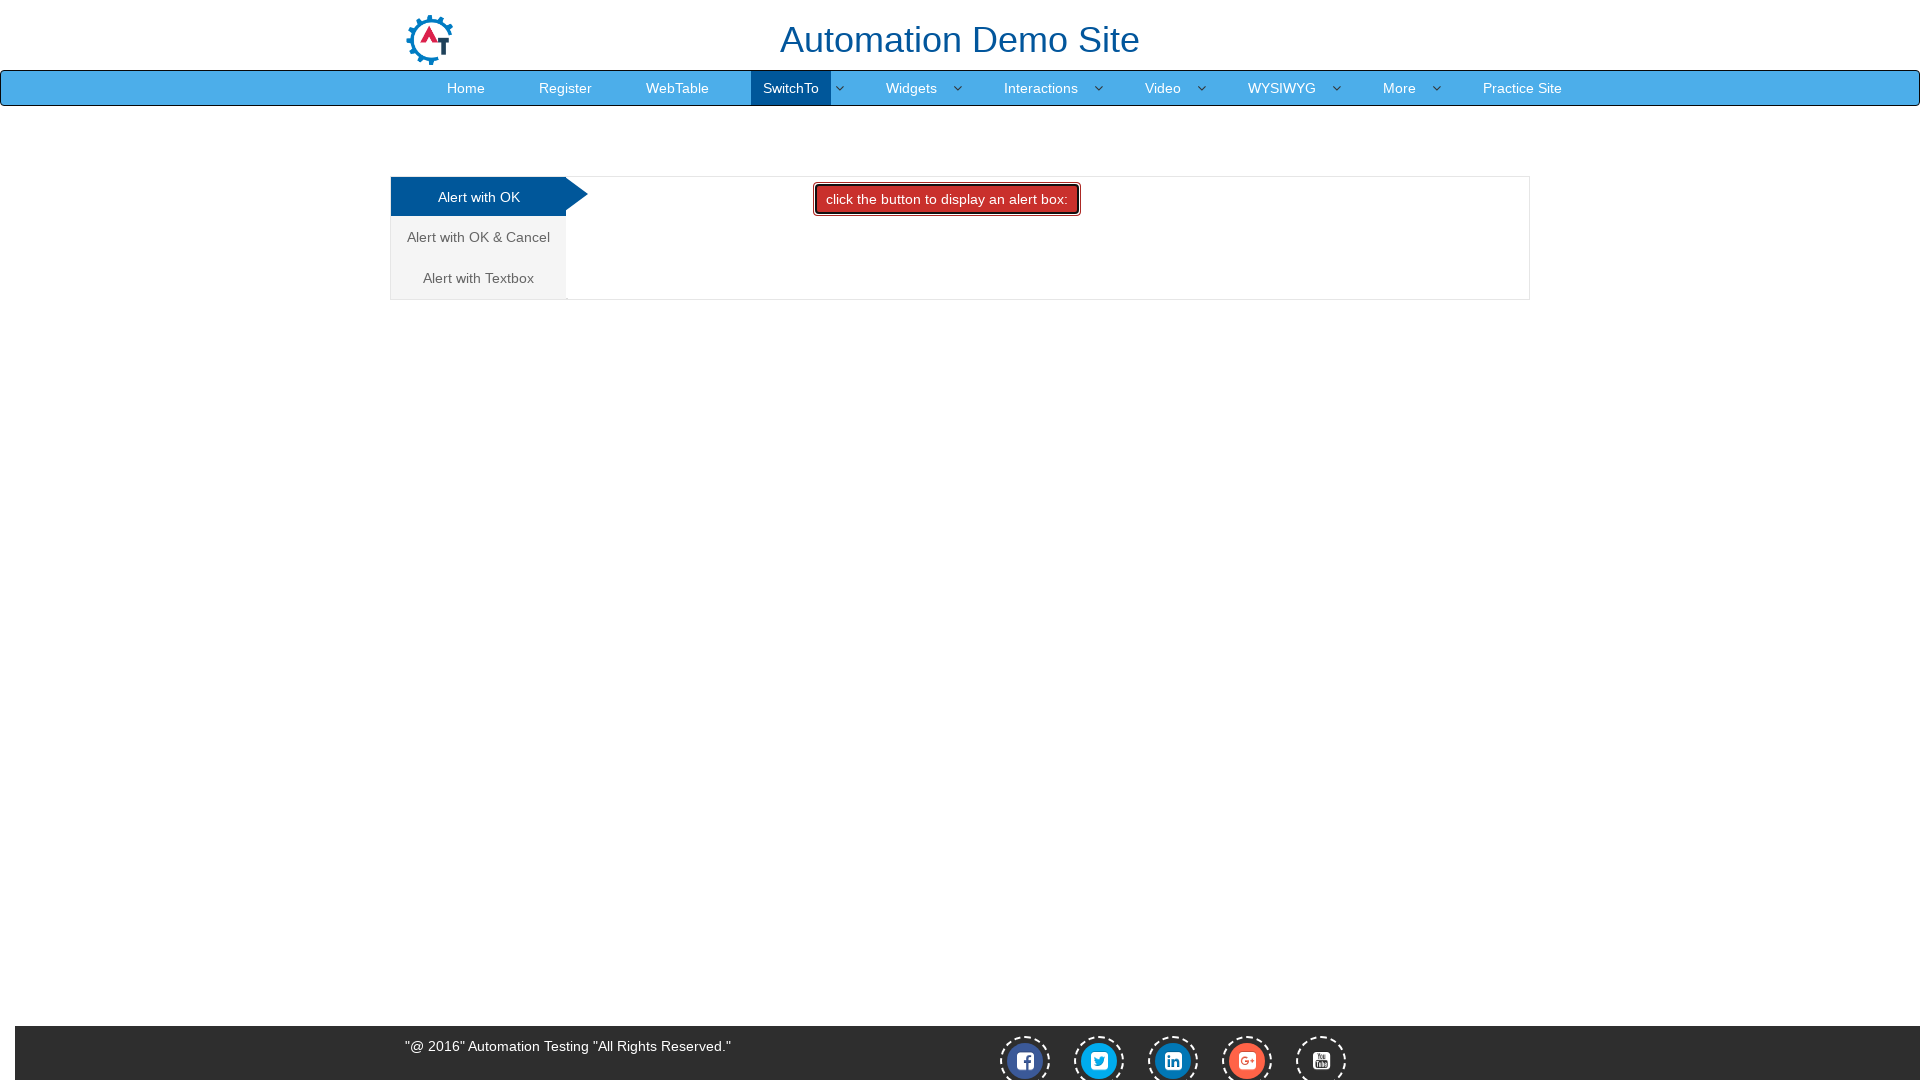